Tests that the Clear completed button displays correct text when a todo is completed.

Starting URL: https://demo.playwright.dev/todomvc

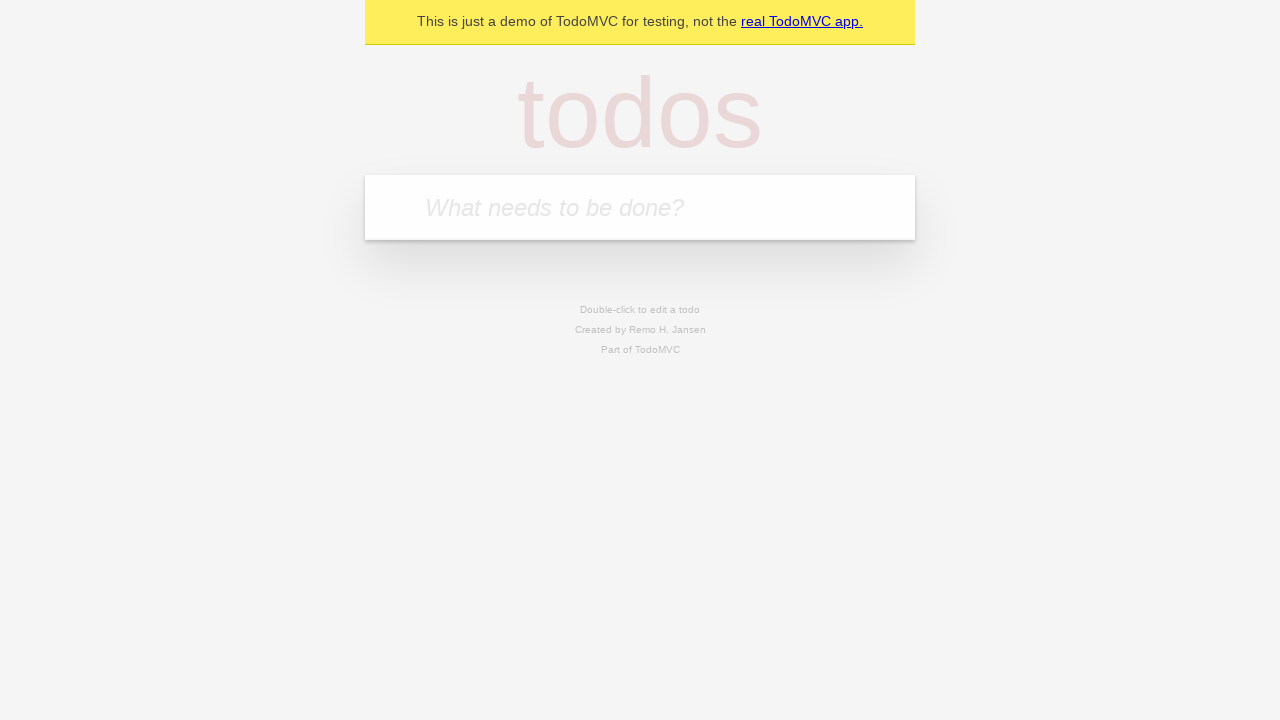

Filled first todo input with 'buy some cheese' on internal:attr=[placeholder="What needs to be done?"i]
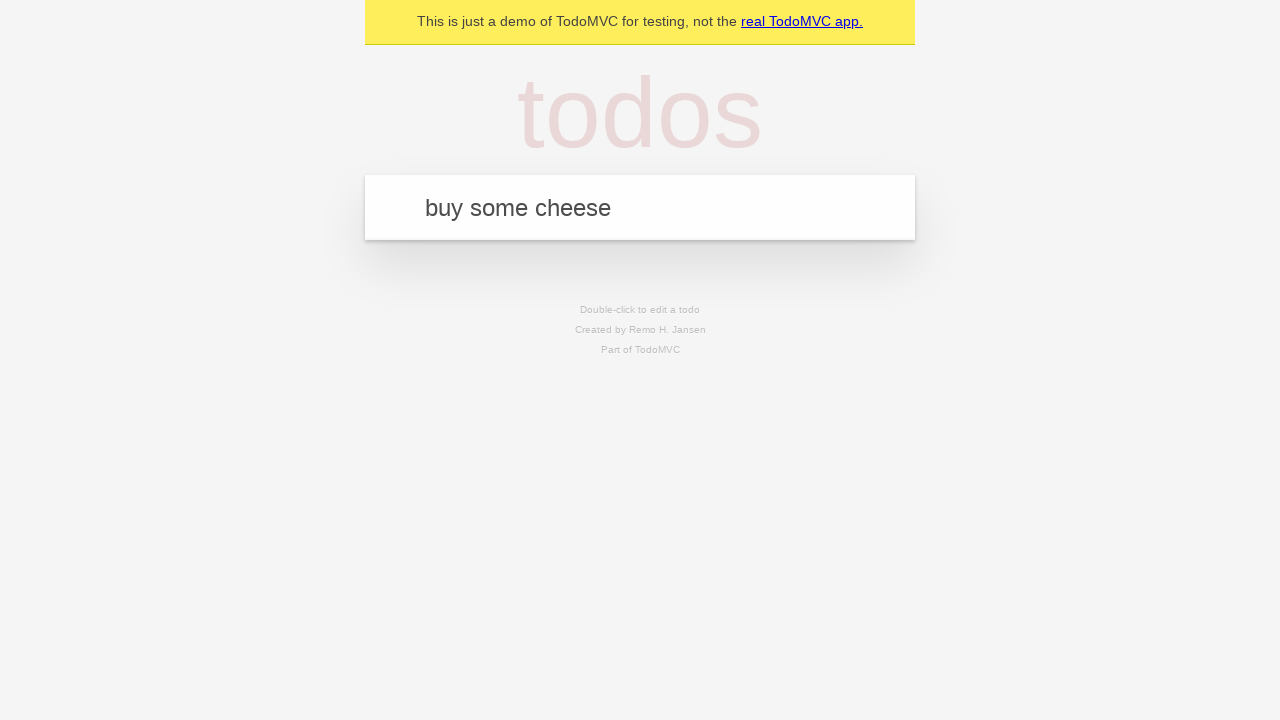

Pressed Enter to create first todo on internal:attr=[placeholder="What needs to be done?"i]
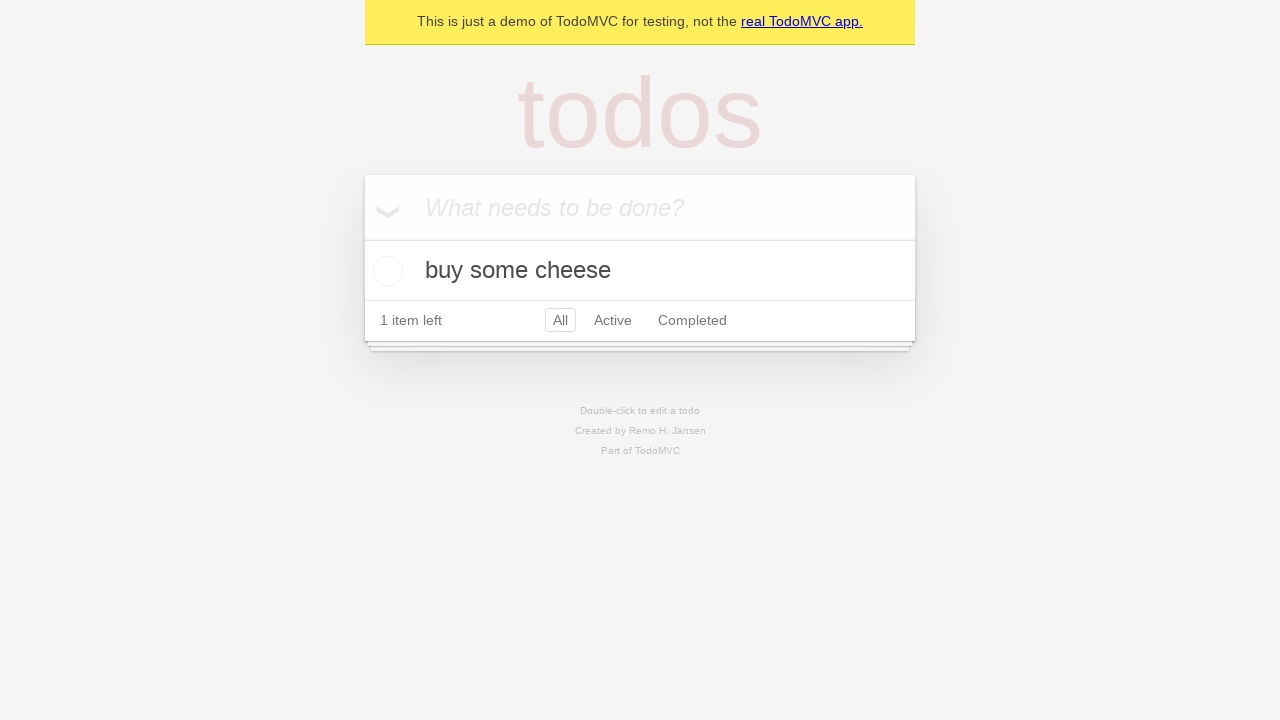

Filled second todo input with 'feed the cat' on internal:attr=[placeholder="What needs to be done?"i]
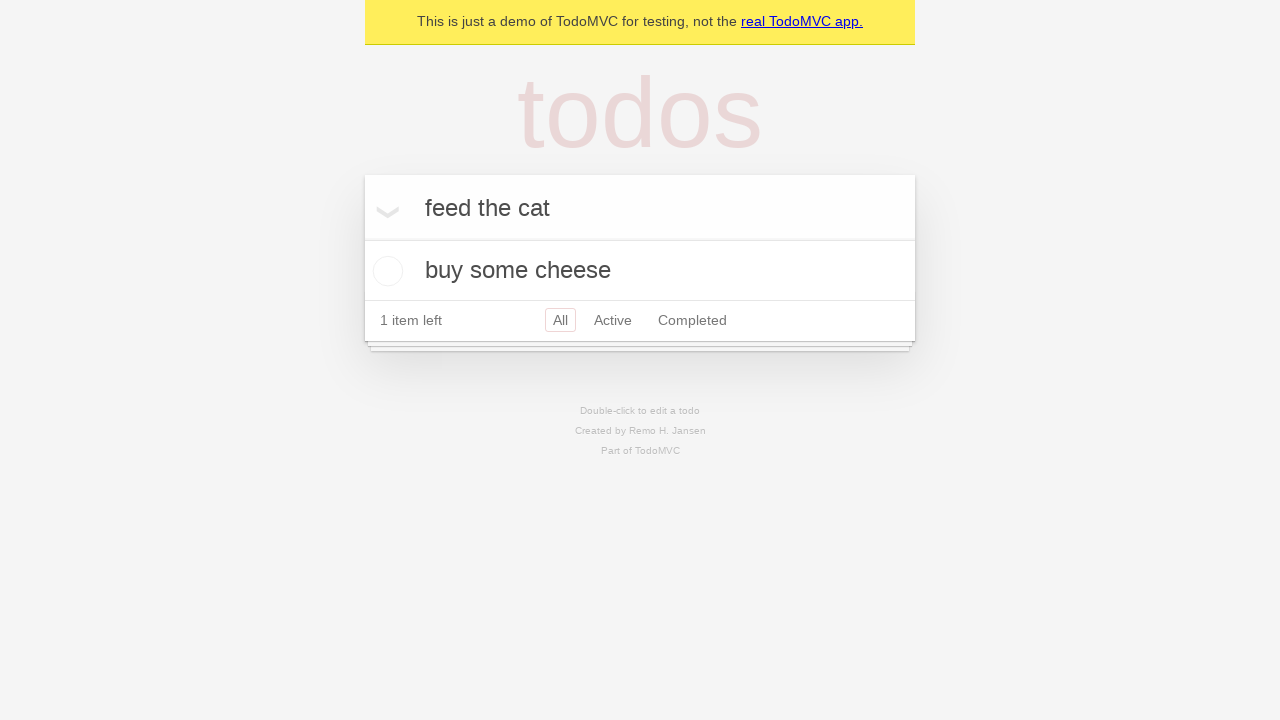

Pressed Enter to create second todo on internal:attr=[placeholder="What needs to be done?"i]
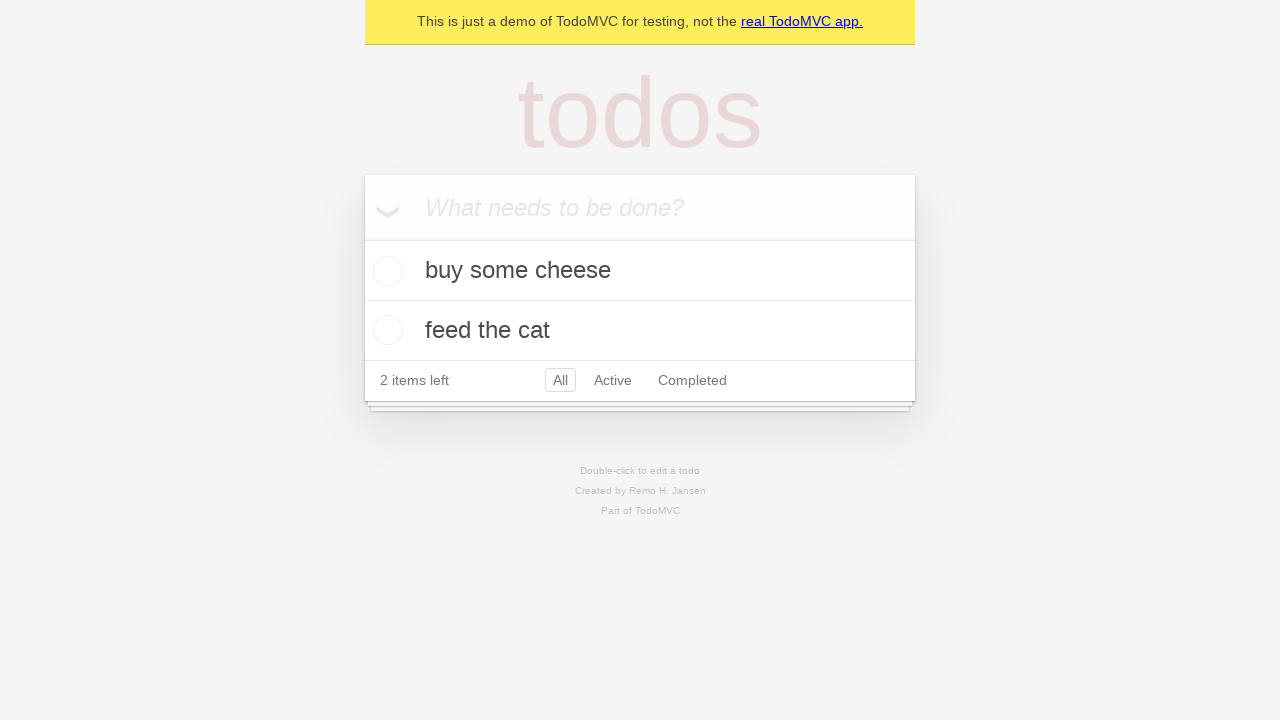

Filled third todo input with 'book a doctors appointment' on internal:attr=[placeholder="What needs to be done?"i]
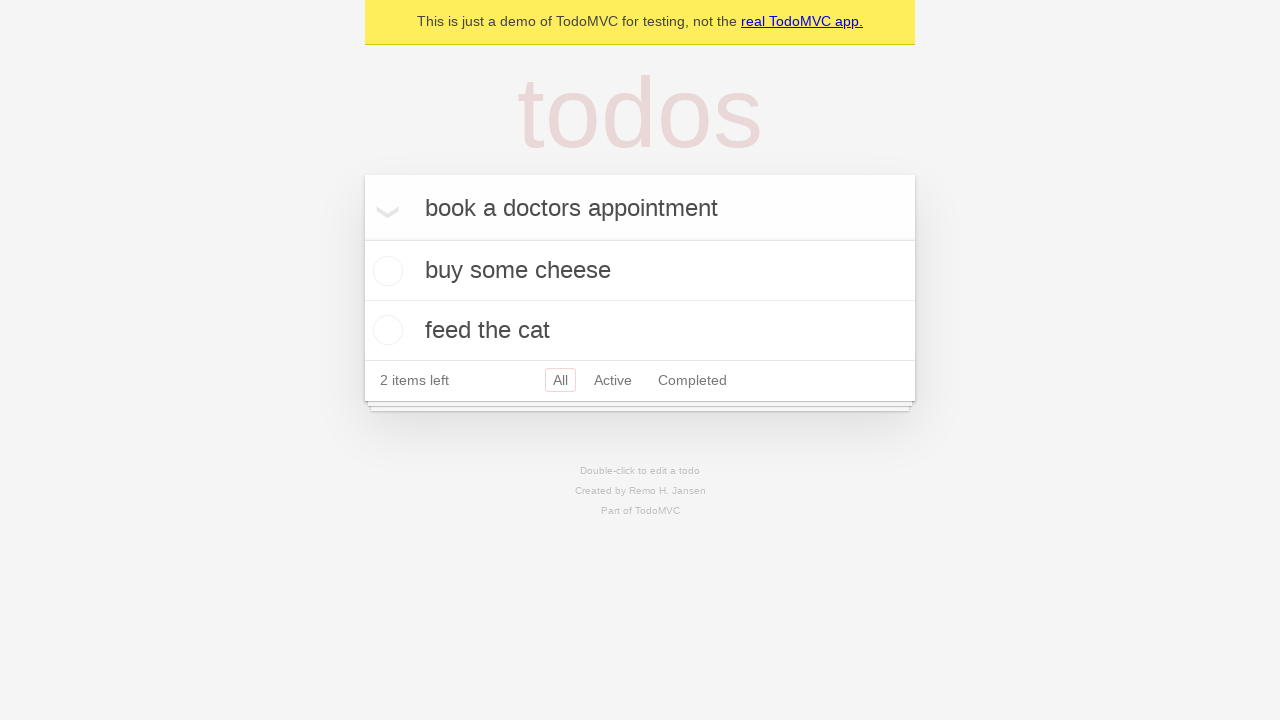

Pressed Enter to create third todo on internal:attr=[placeholder="What needs to be done?"i]
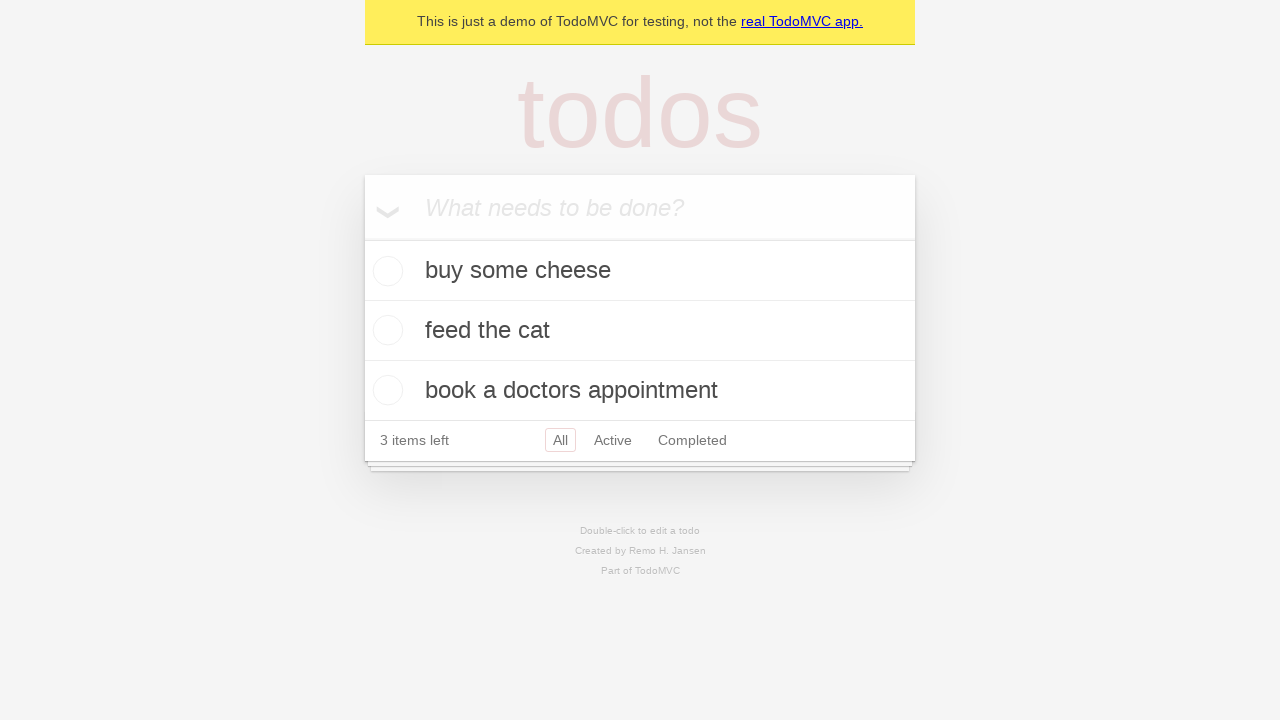

Checked the first todo as completed at (385, 271) on .todo-list li .toggle >> nth=0
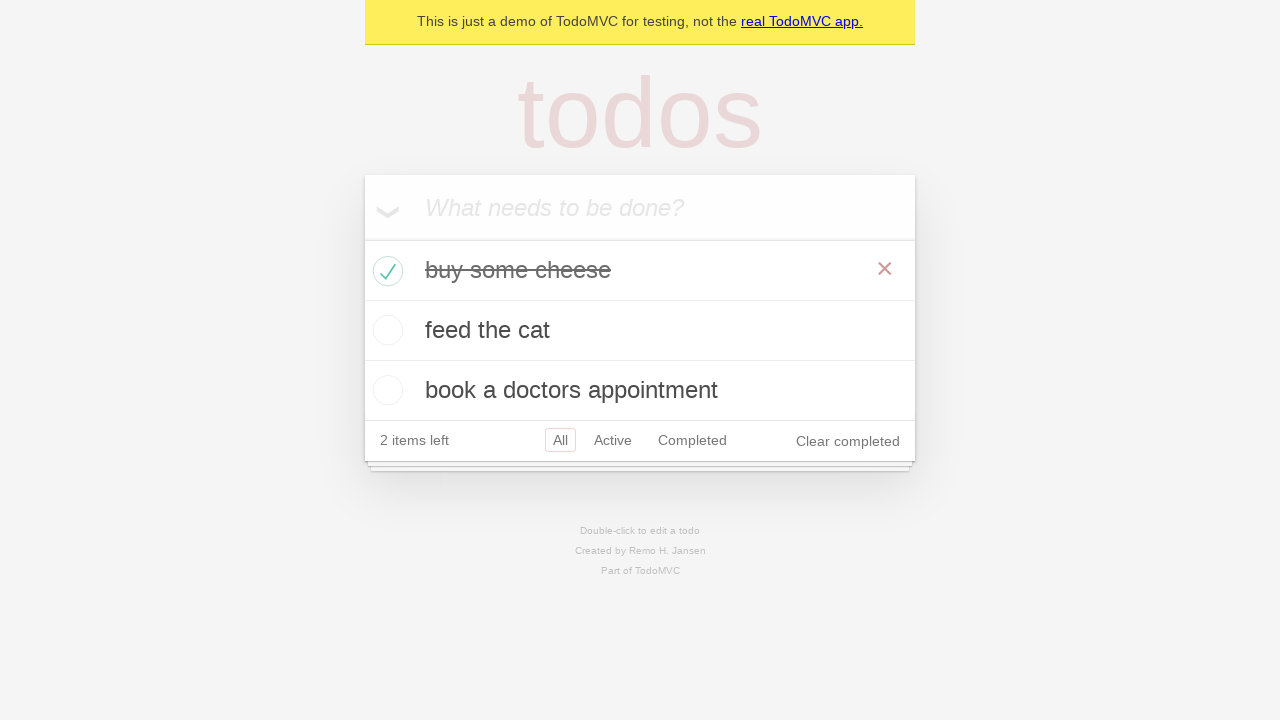

Clear completed button appeared
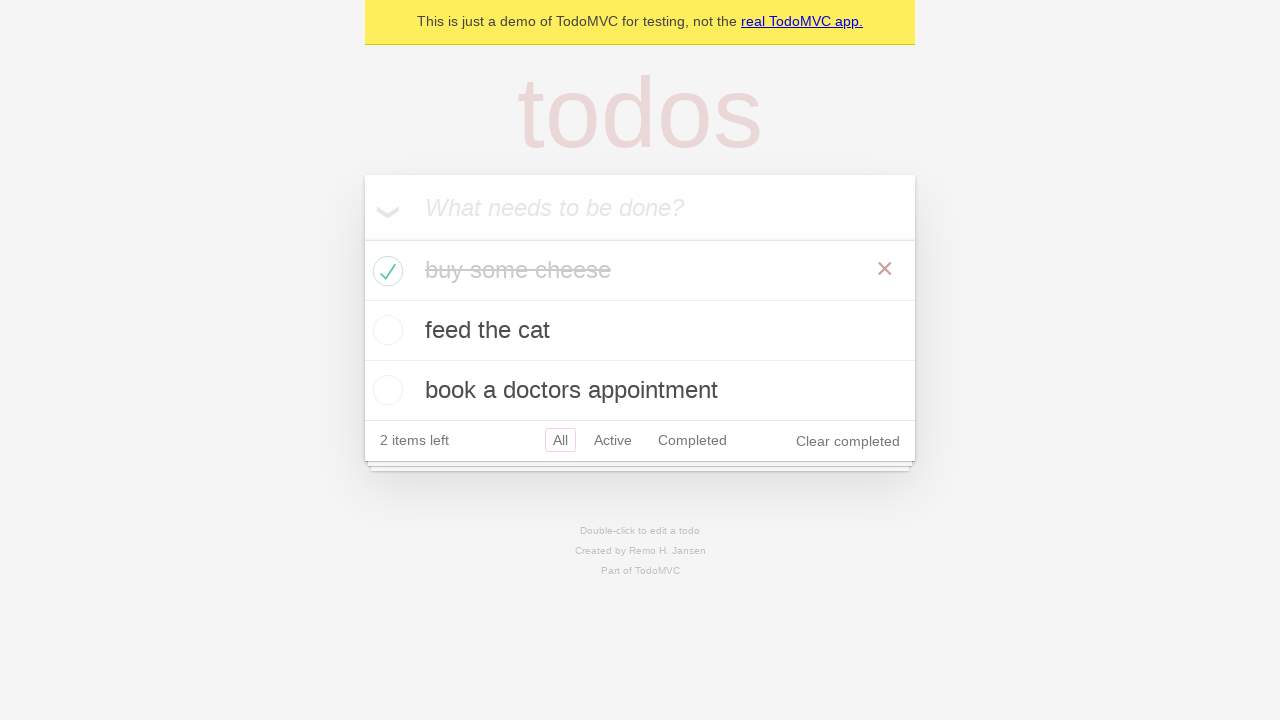

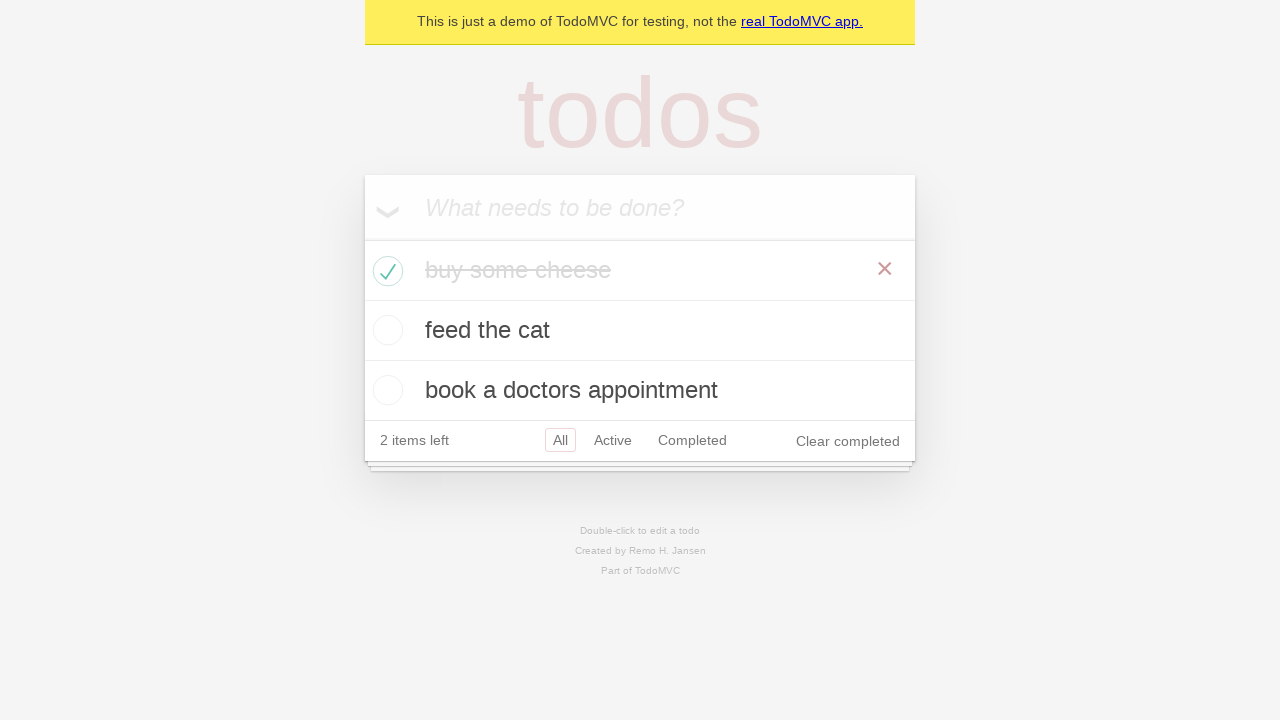